Tests dynamic control functionality by clicking Enable button and entering text in the dynamically enabled input field

Starting URL: https://the-internet.herokuapp.com/dynamic_controls

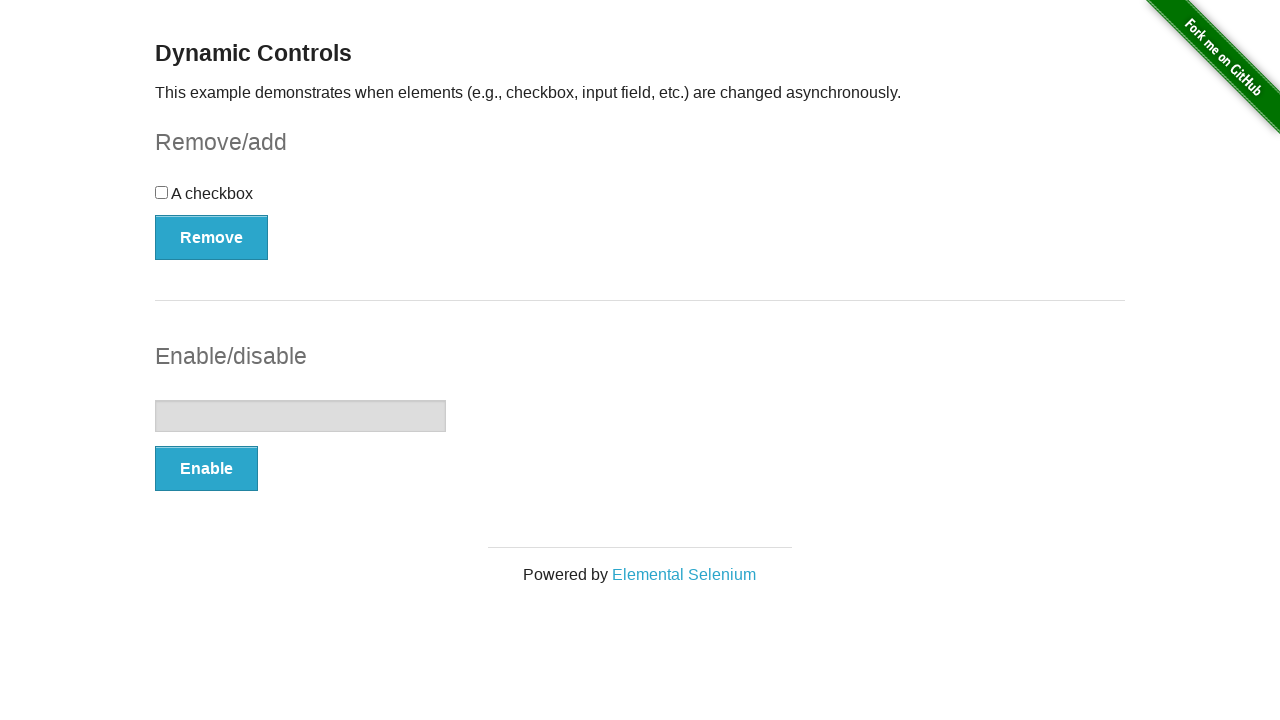

Clicked Enable button to enable input field at (206, 469) on xpath=//button[.='Enable']
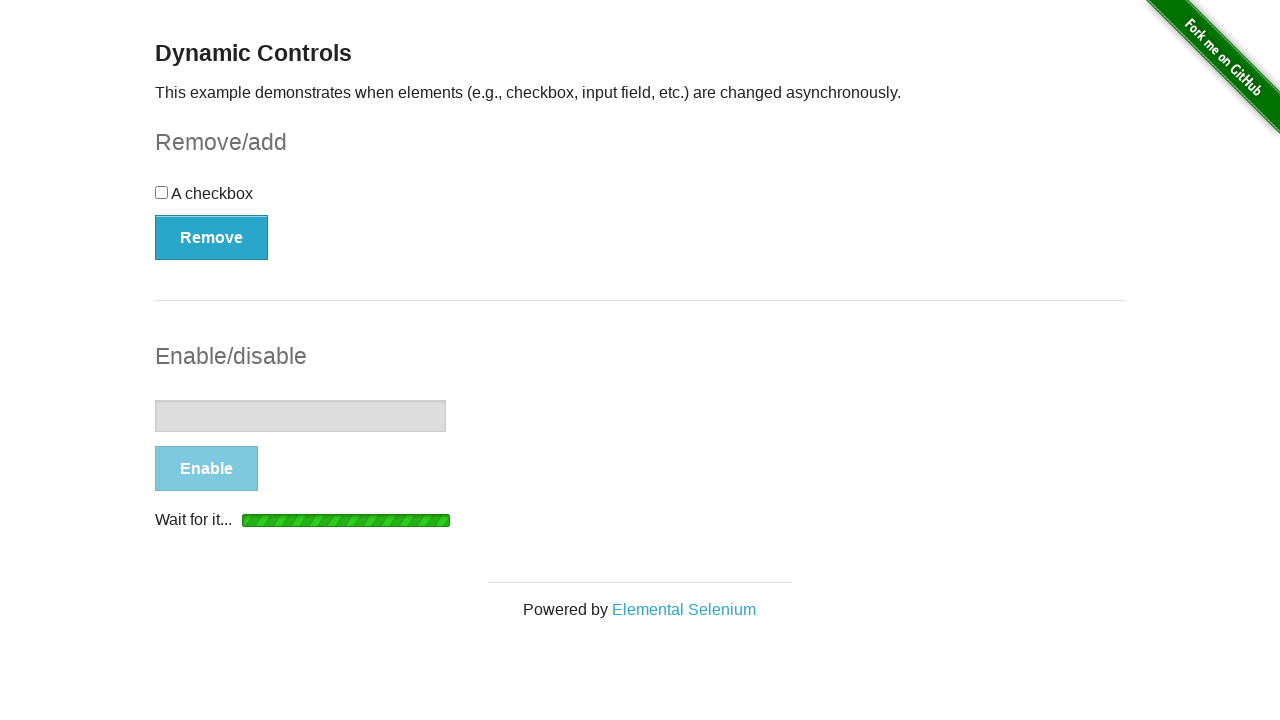

Input field became visible and enabled
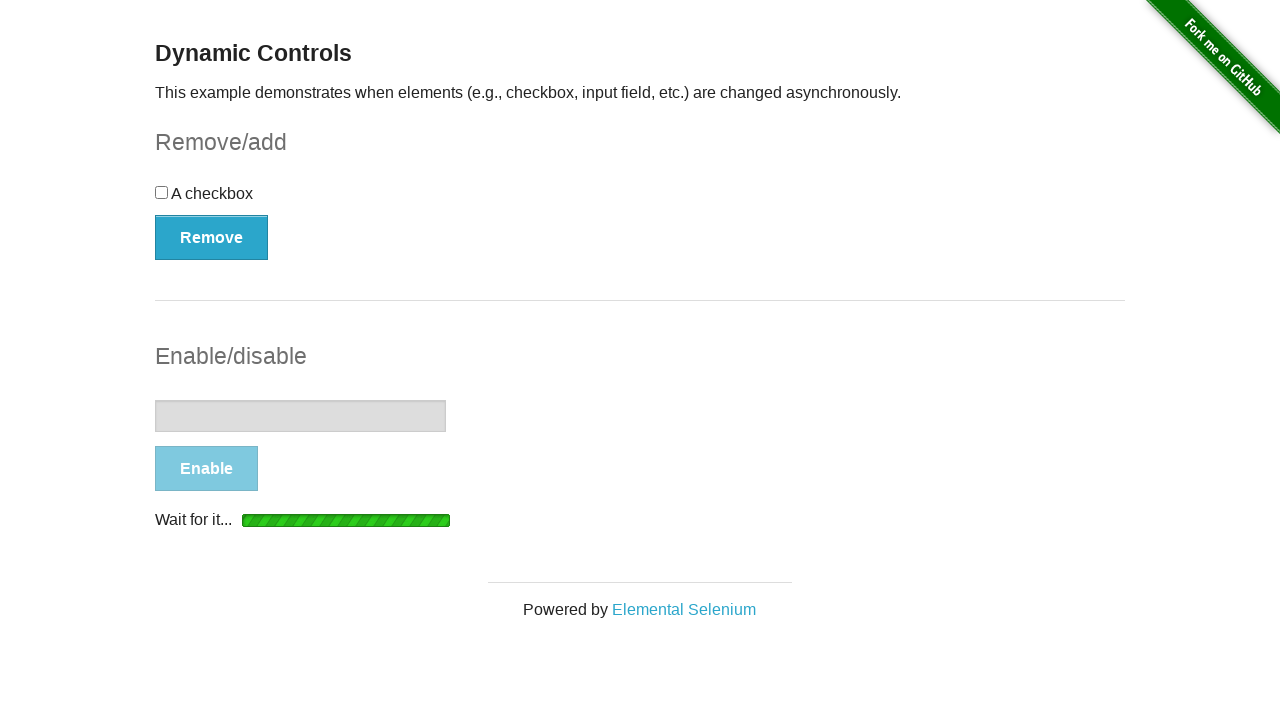

Entered 'Explicit Wait' text in the enabled input field on //input[@type='text']
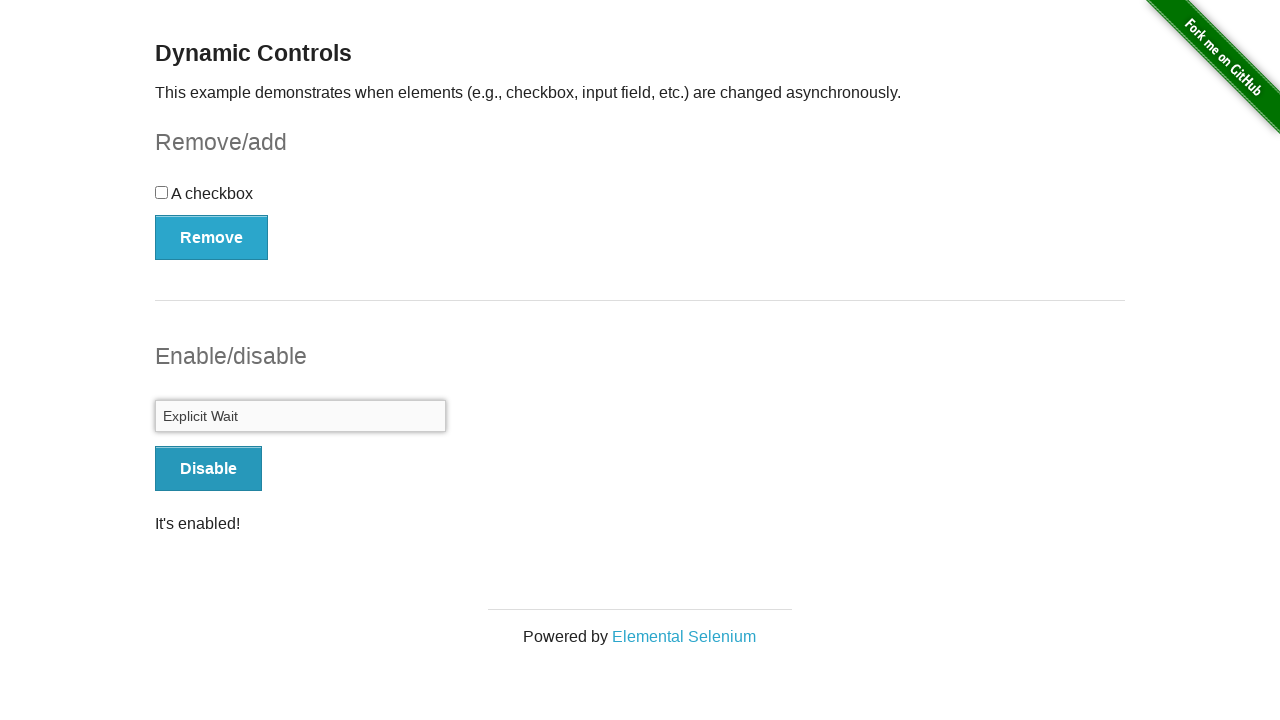

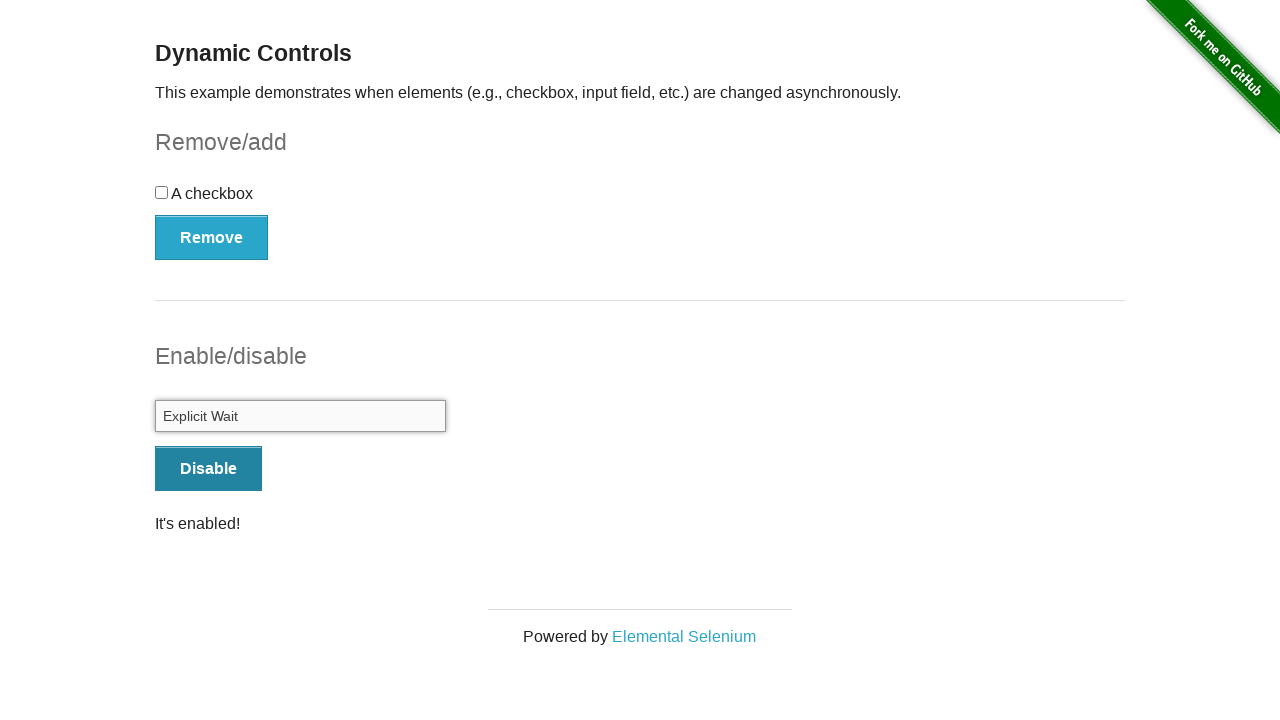